Tests a practice form by filling in name, email, password, selecting gender from dropdown, choosing employment status radio button, entering birth date, and submitting the form to verify success message.

Starting URL: https://rahulshettyacademy.com/angularpractice/

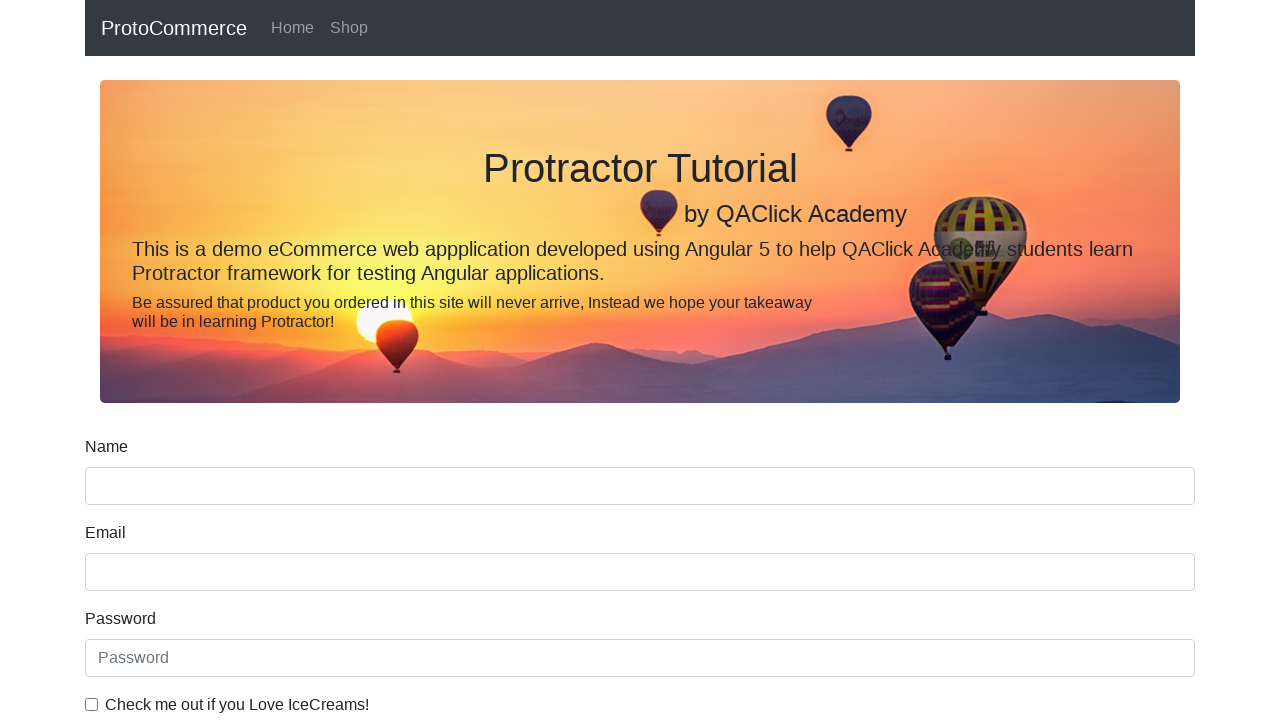

Filled name field with 'Abhi' on input[name='name']
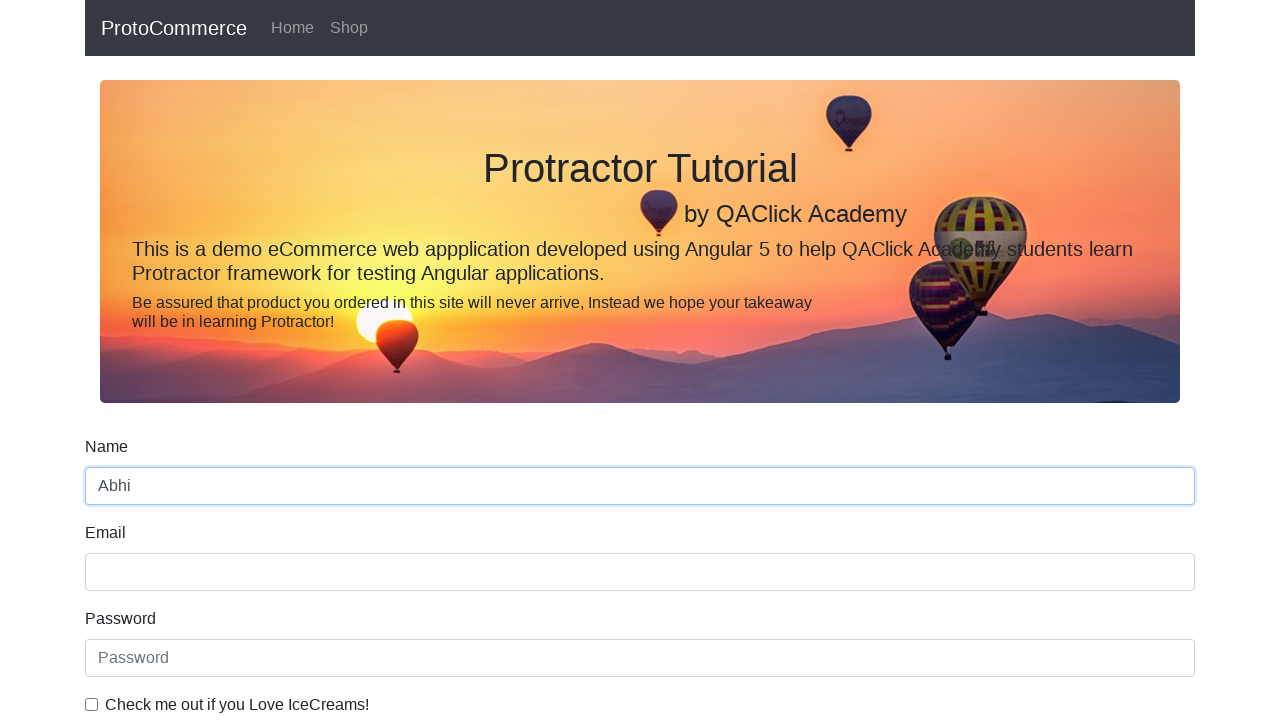

Filled email field with 'punj.abhi1@gmail.com' on input[name='email']
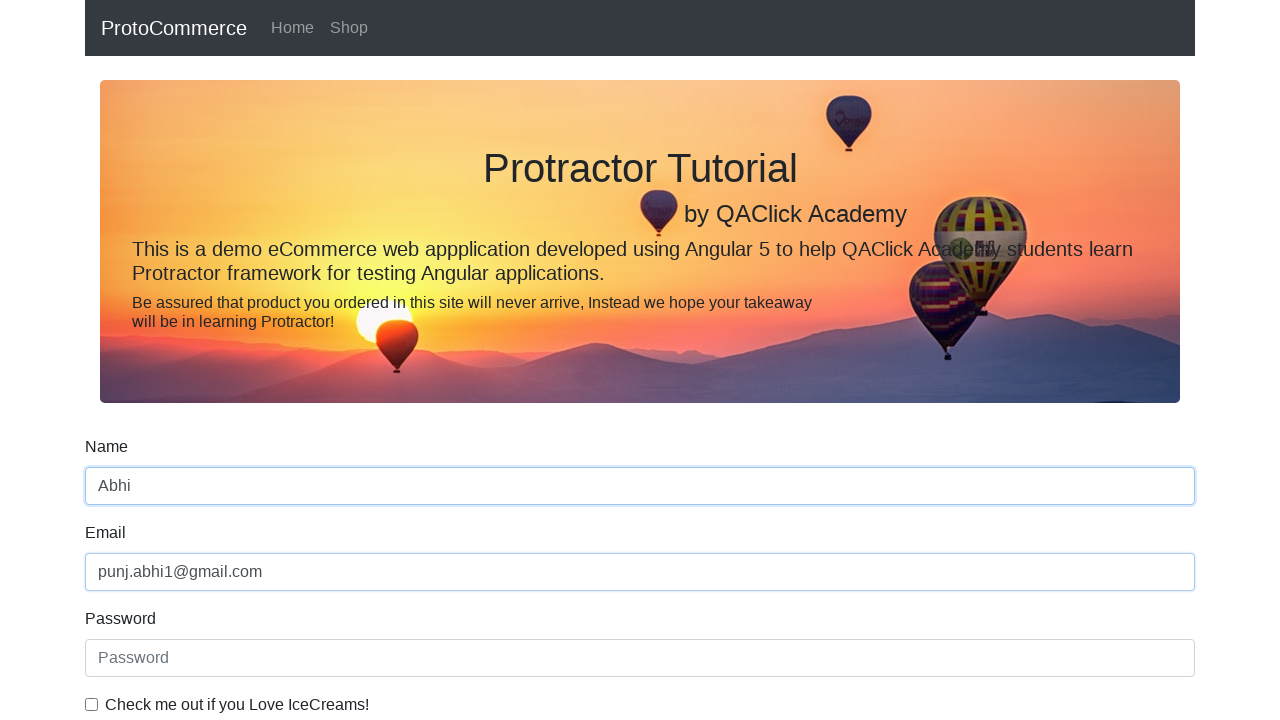

Filled password field with 'Password' on #exampleInputPassword1
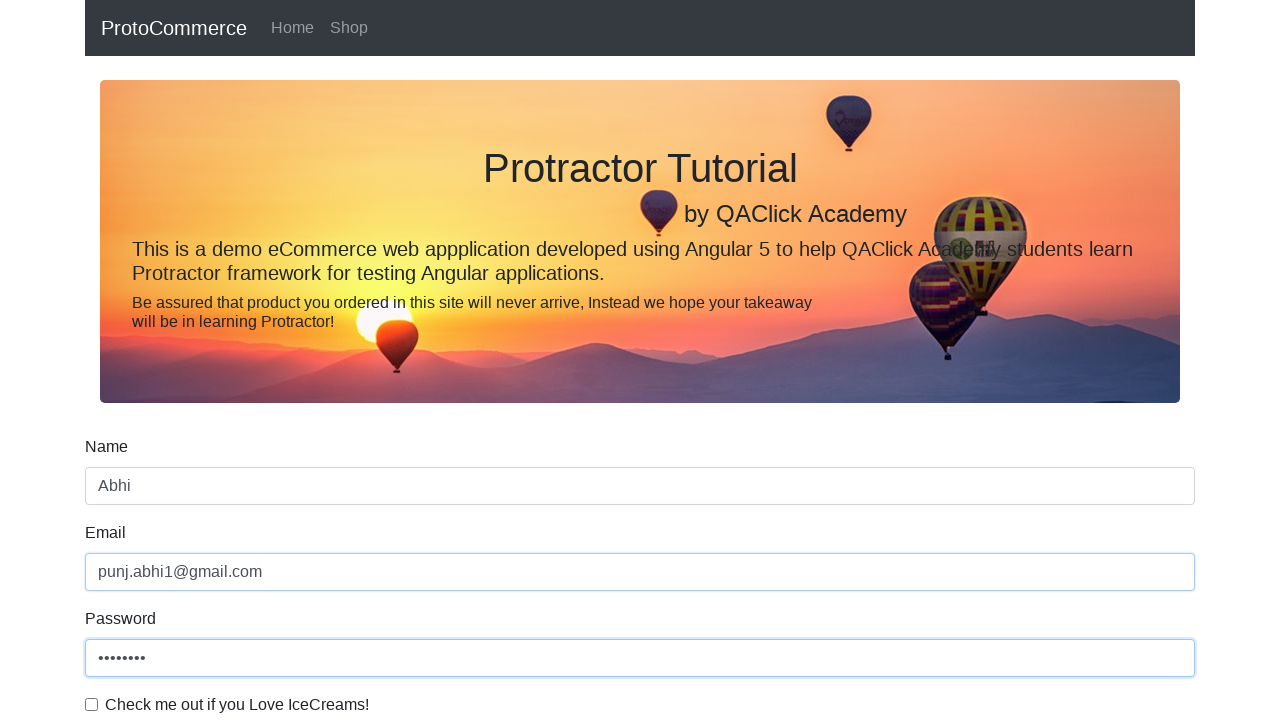

Checked the checkbox at (92, 704) on #exampleCheck1
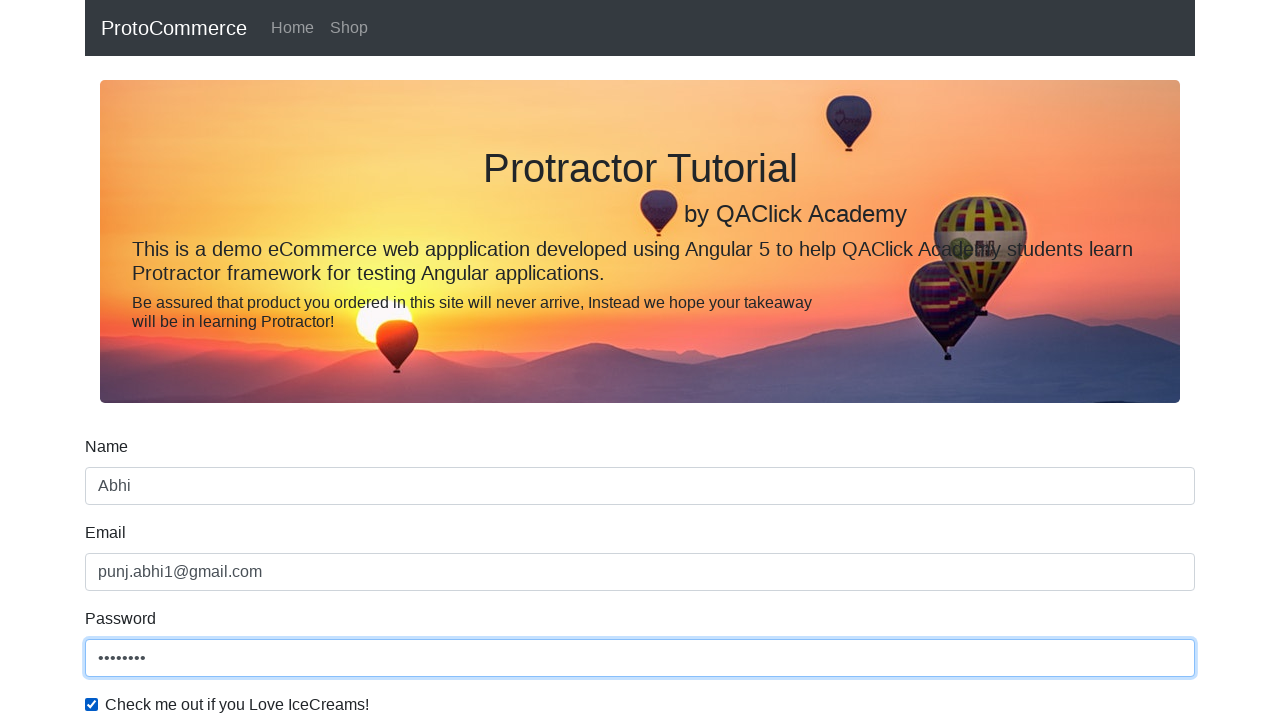

Selected 'Male' from gender dropdown on #exampleFormControlSelect1
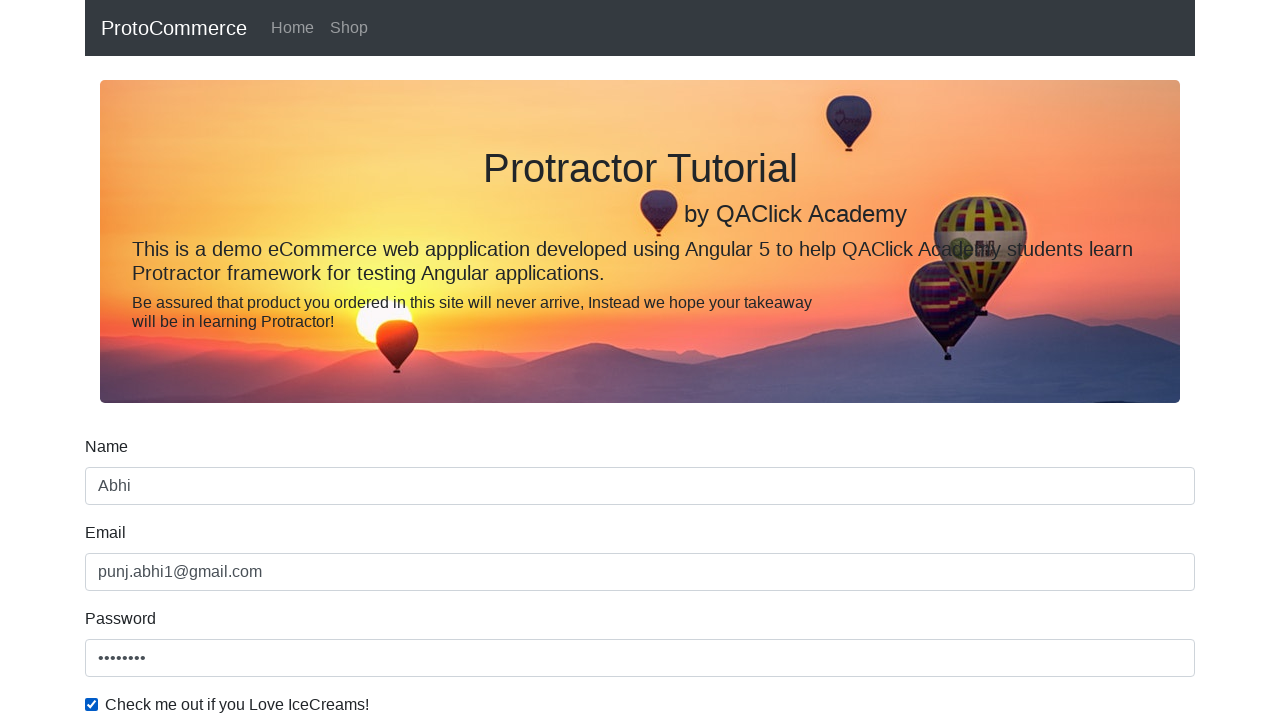

Selected employment status radio button at (326, 360) on #inlineRadio2
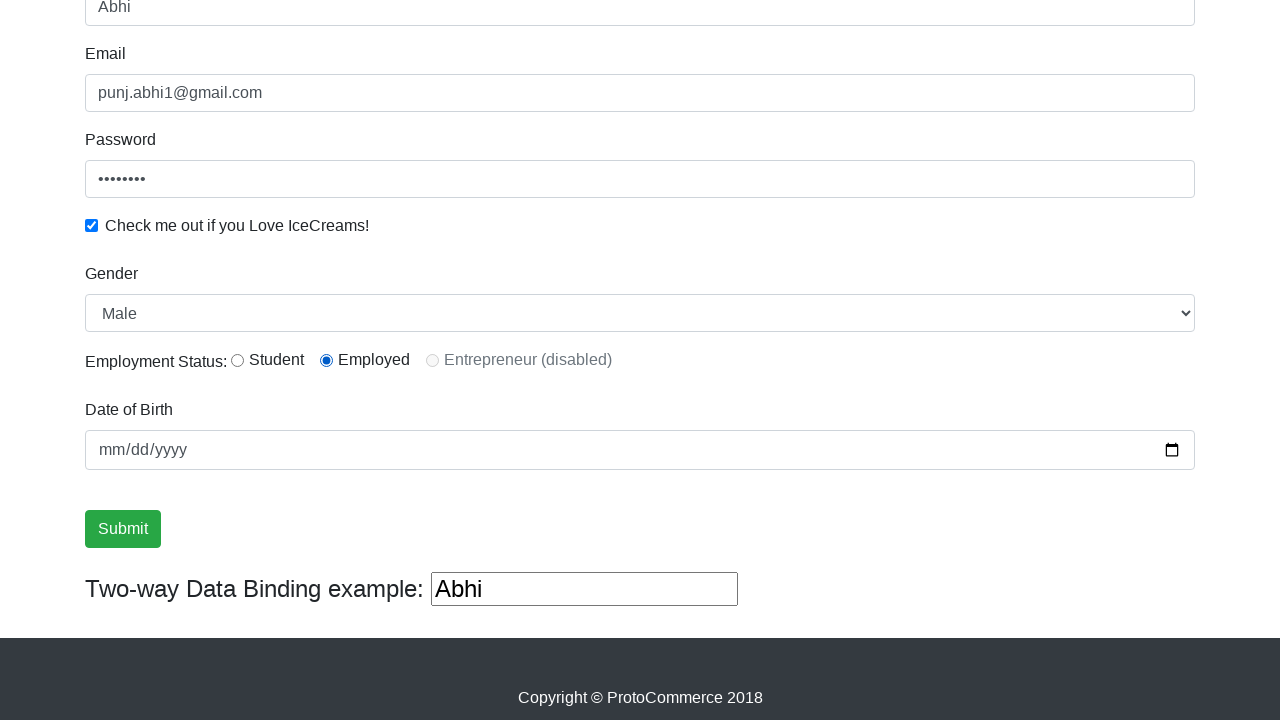

Filled birth date field with '1998-07-08' on input[name='bday']
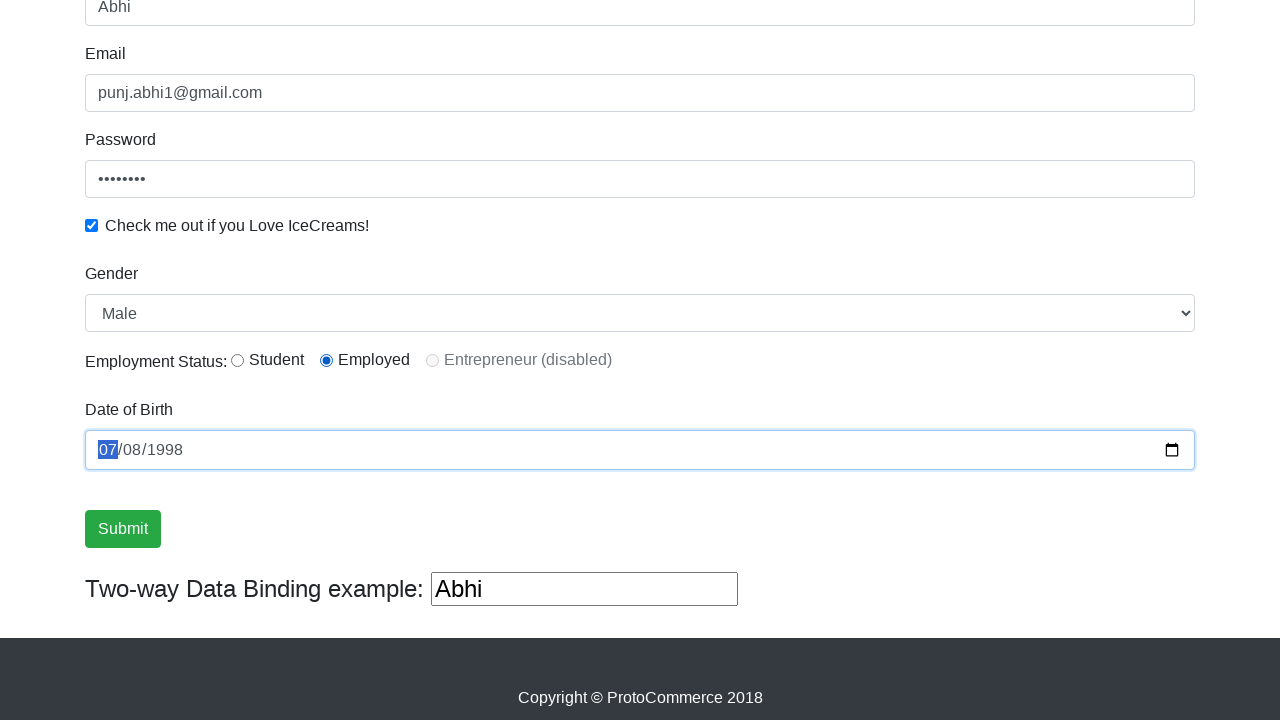

Clicked submit button at (123, 529) on .btn.btn-success
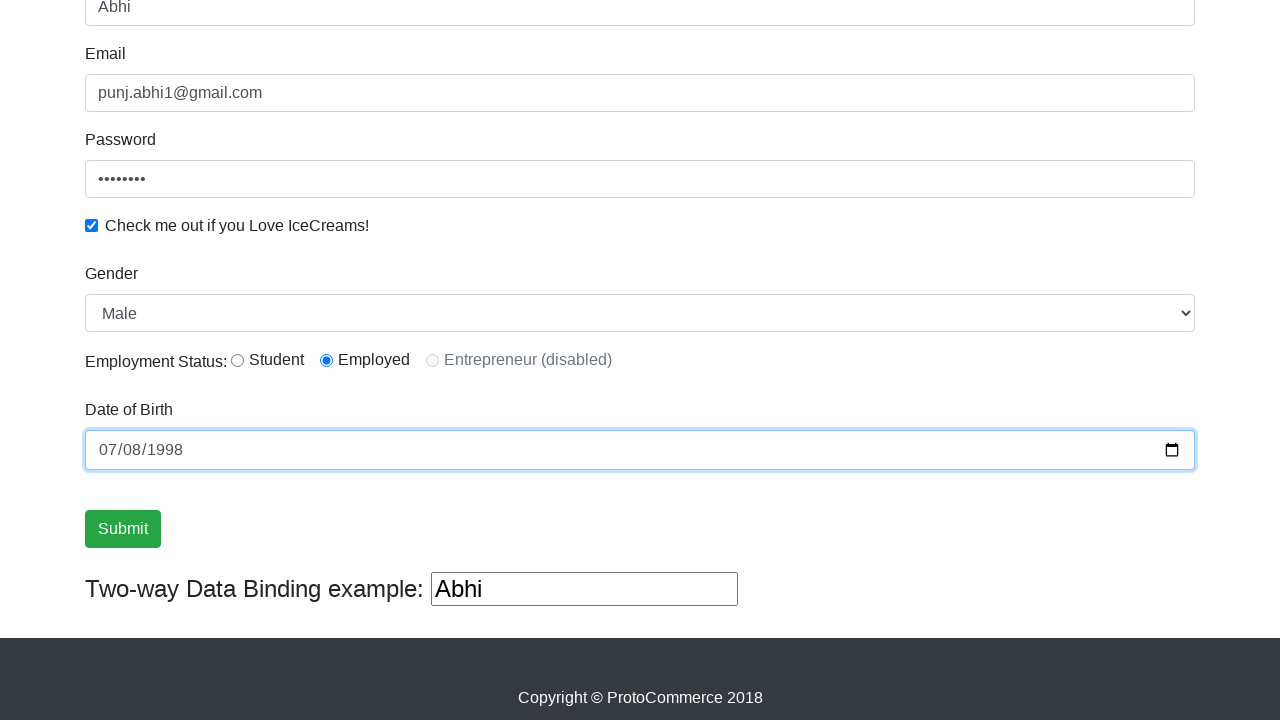

Success message appeared on the page
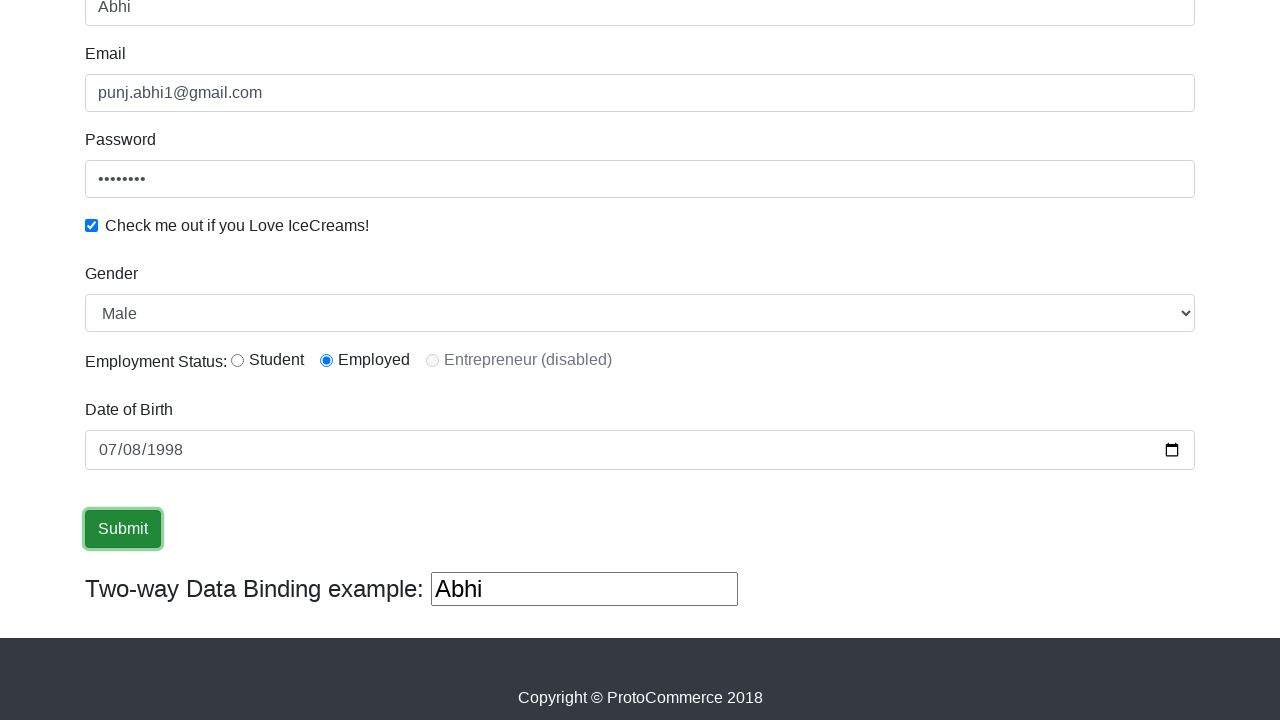

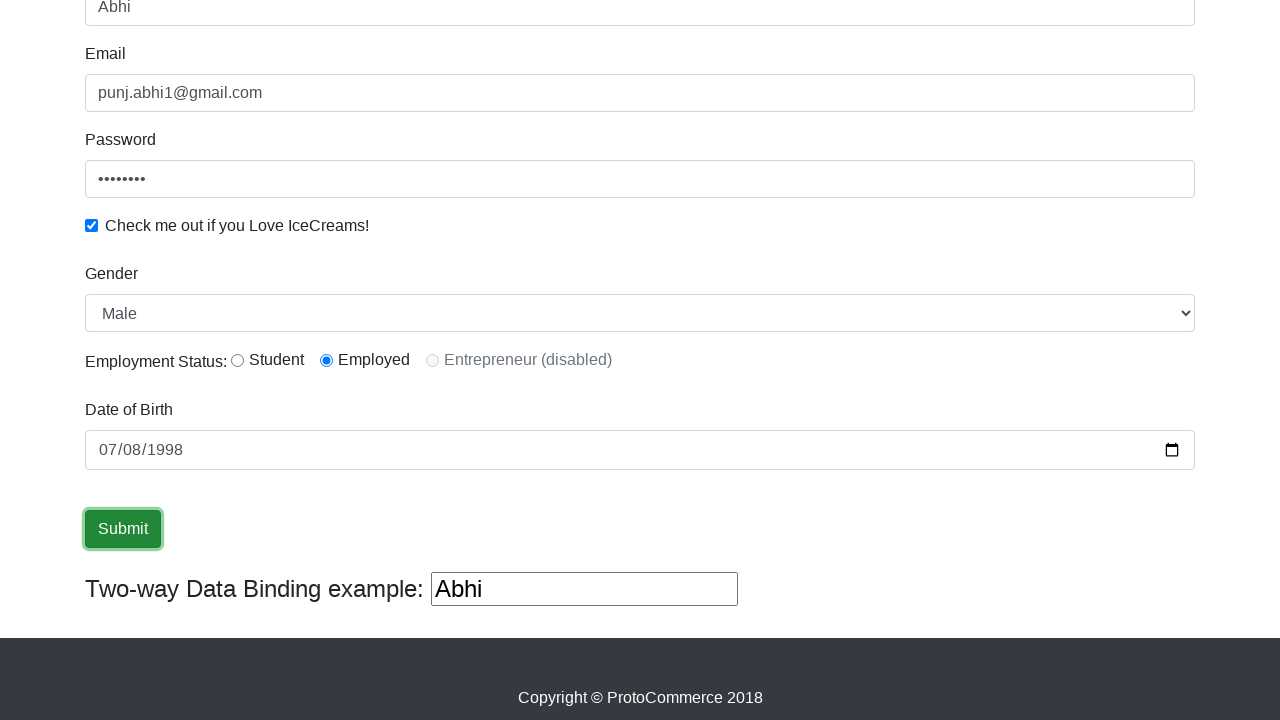